Tests adding a product to cart by searching through product list for "Cucumber" and clicking the ADD TO CART button

Starting URL: https://rahulshettyacademy.com/seleniumPractise/#/

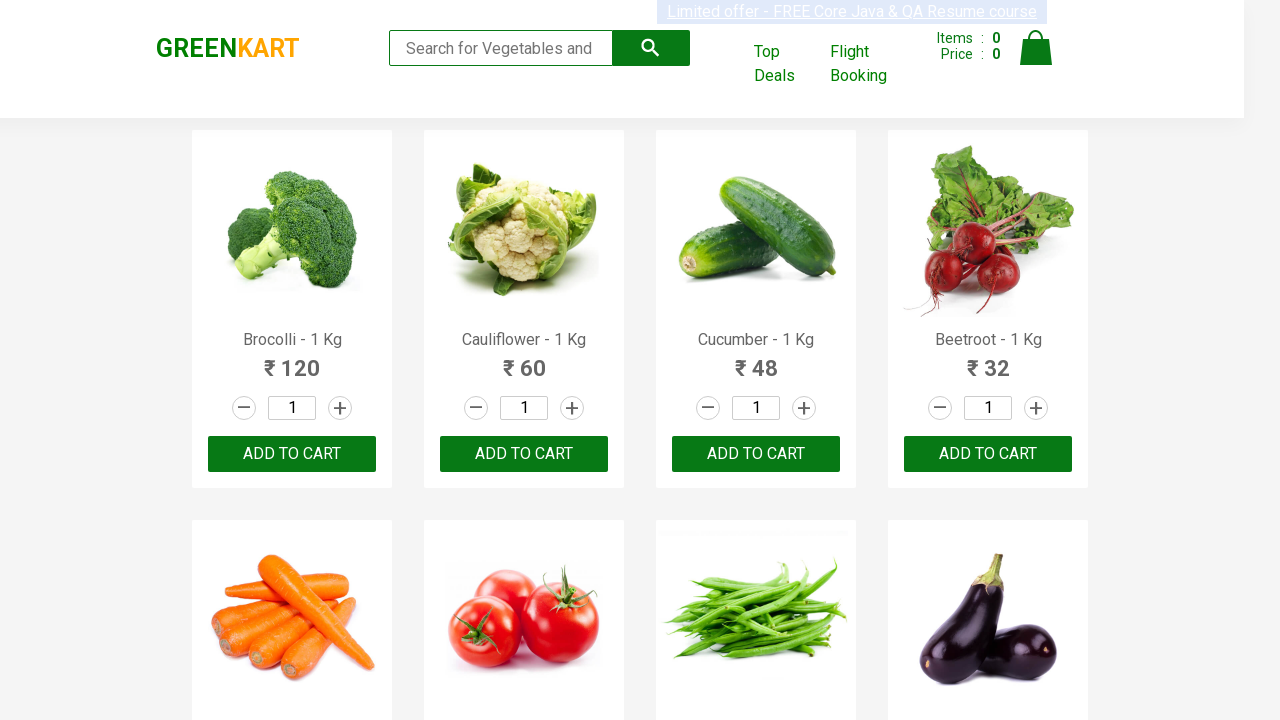

Waited for product list to load
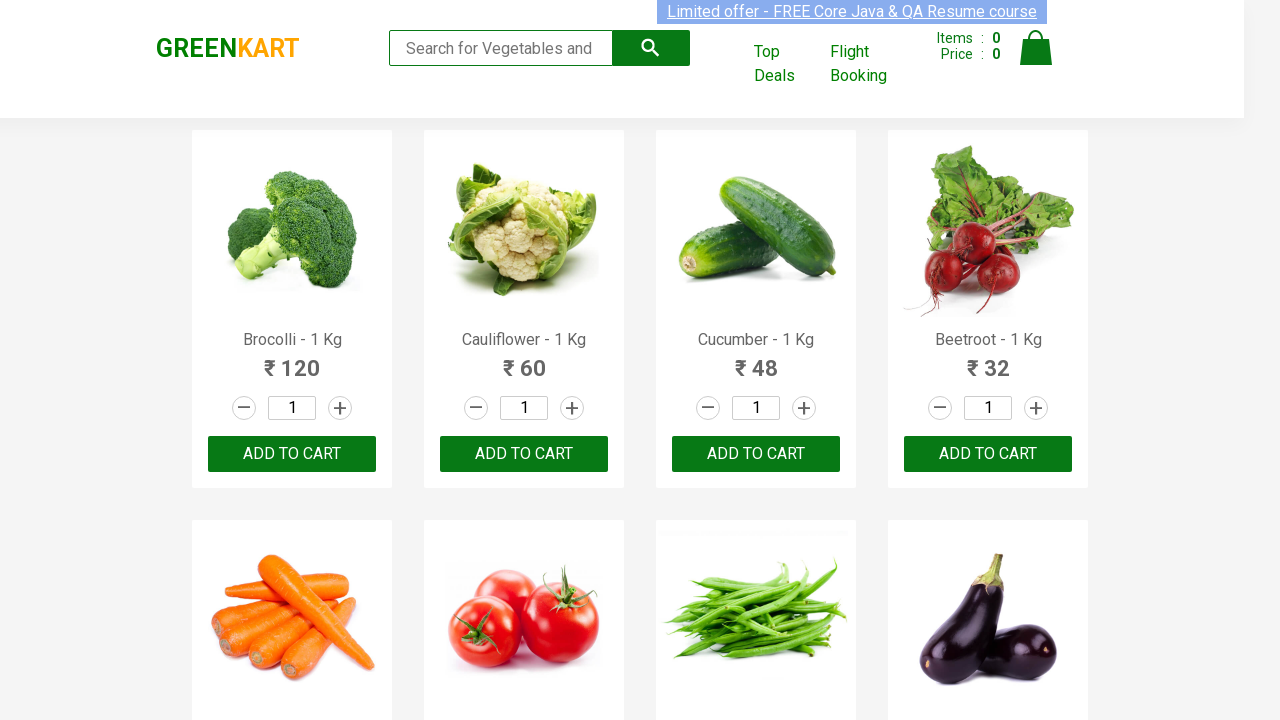

Retrieved all product names from the product list
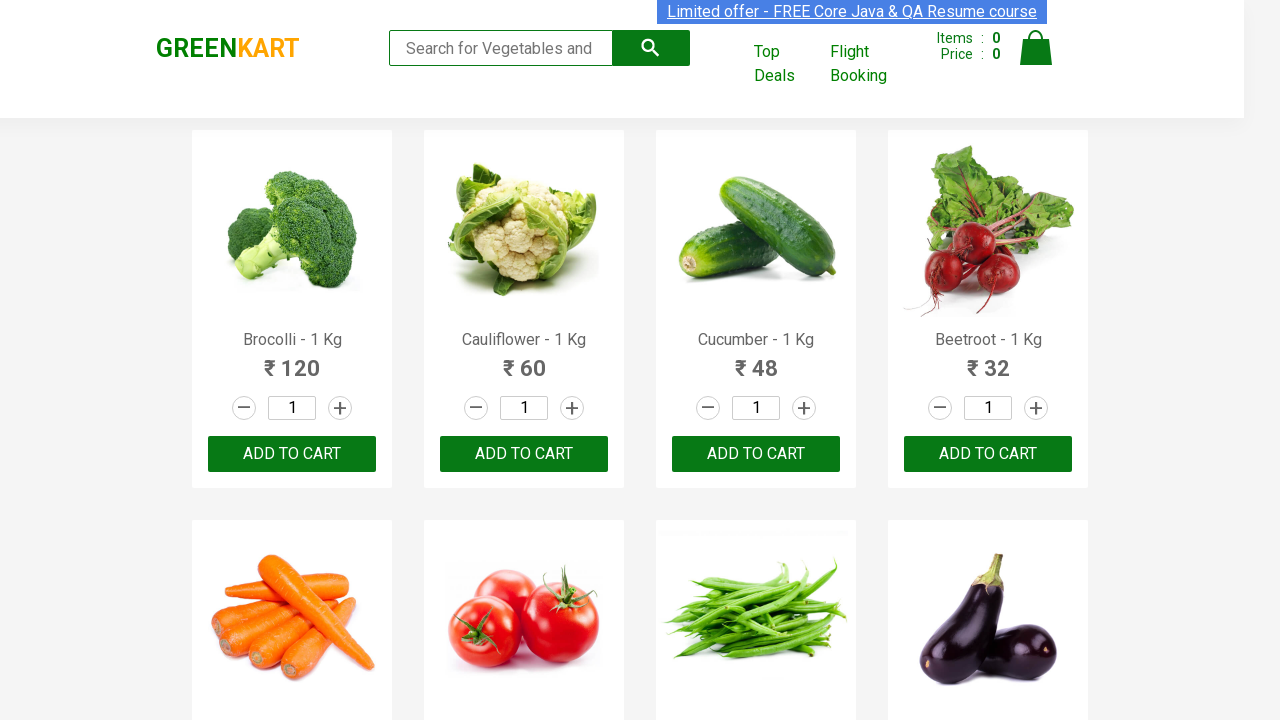

Checked product name: Brocolli - 1 Kg
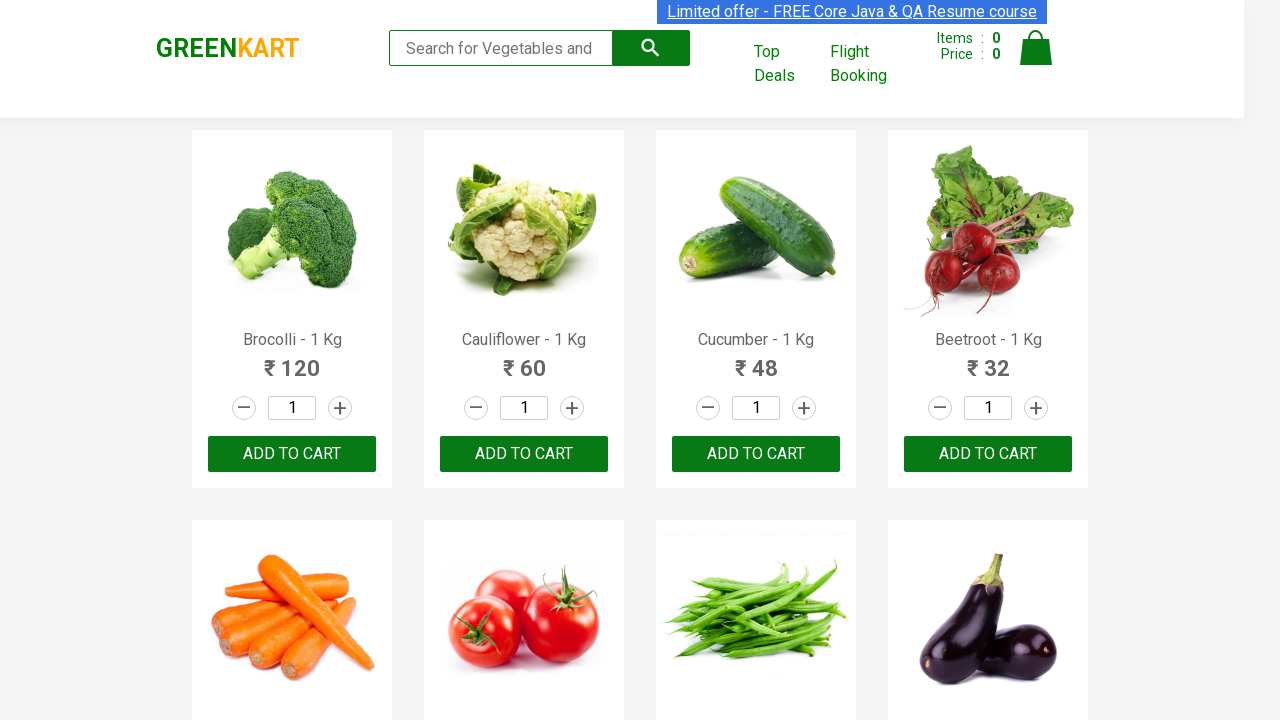

Checked product name: Cauliflower - 1 Kg
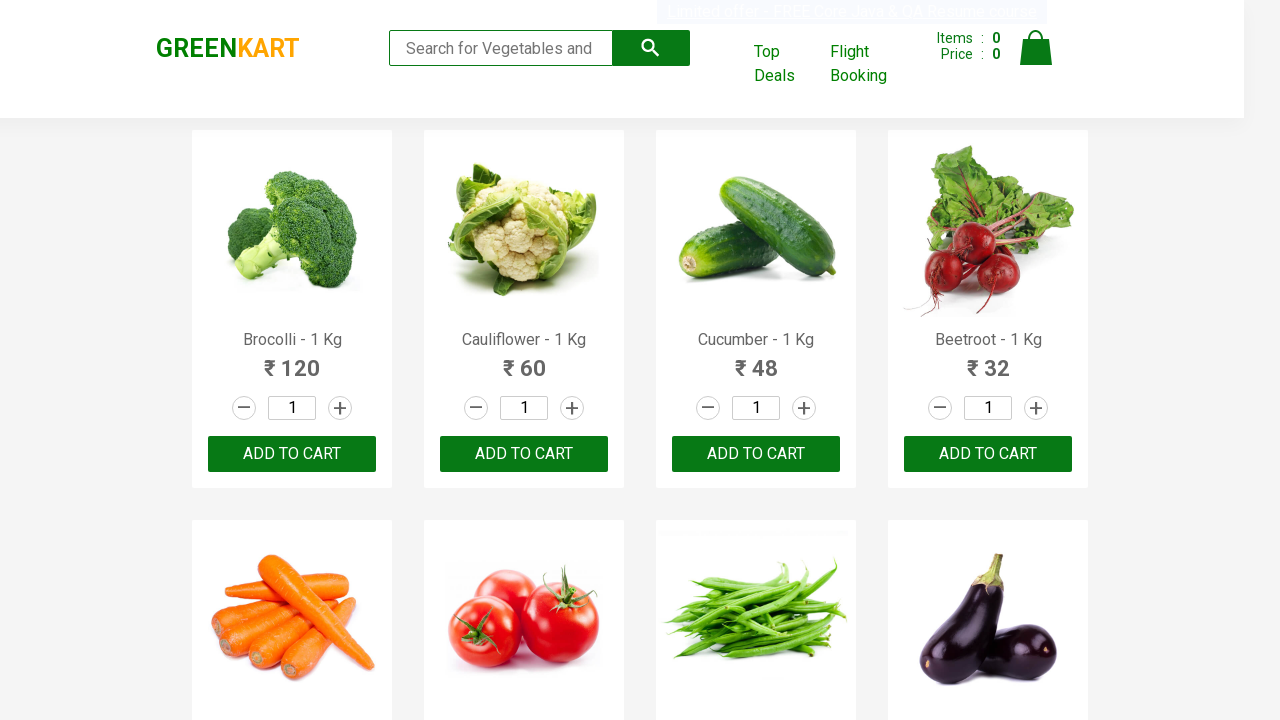

Checked product name: Cucumber - 1 Kg
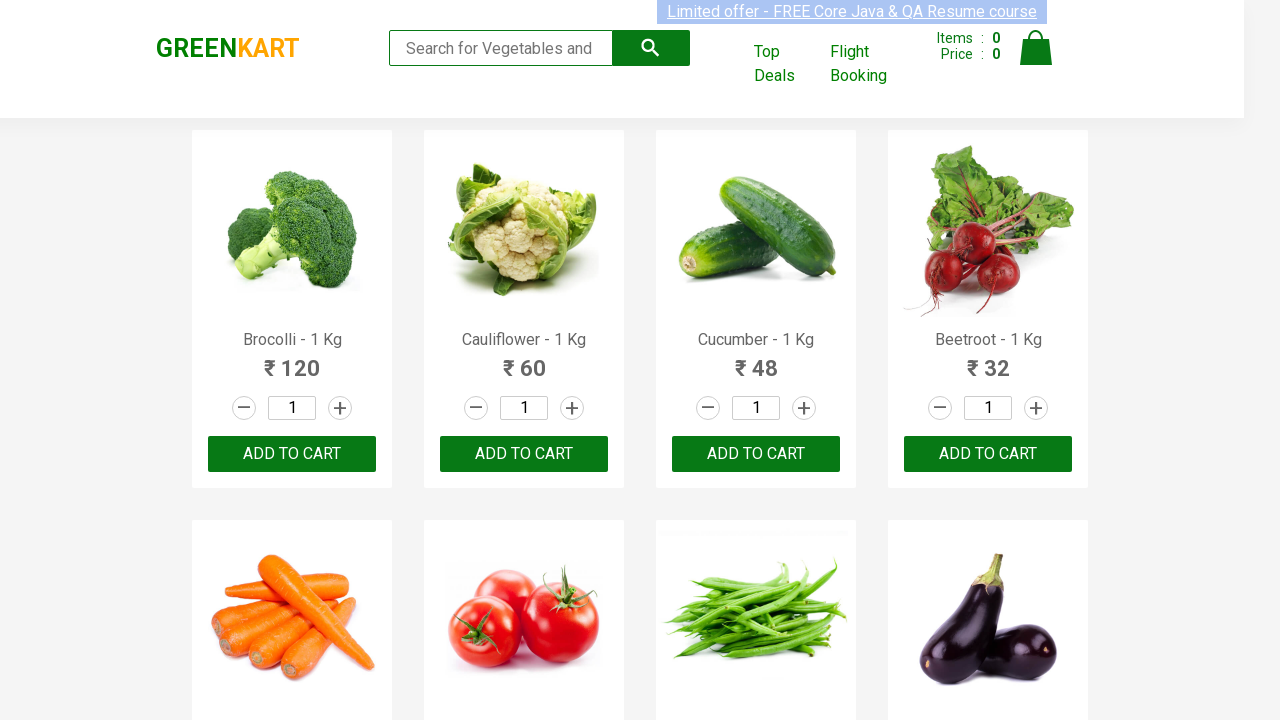

Clicked ADD TO CART button for Cucumber product at (756, 454) on xpath=//button[text()='ADD TO CART'] >> nth=2
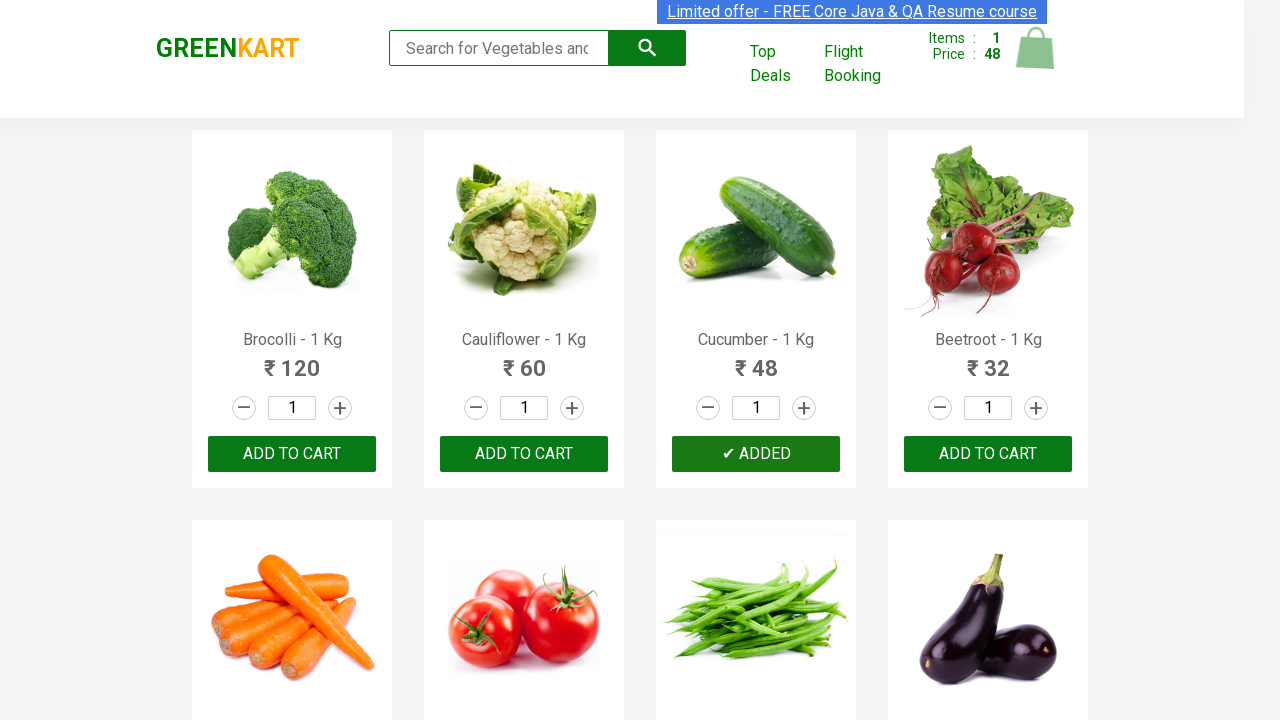

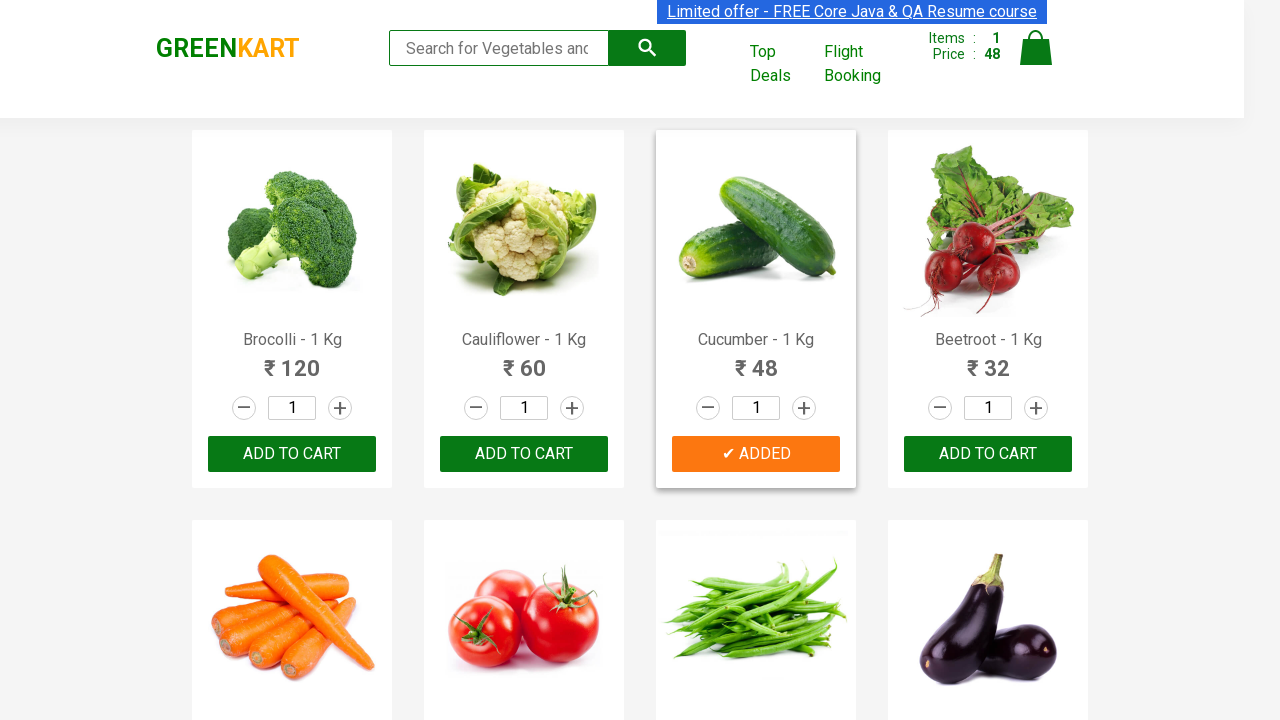